Tests checkbox functionality by checking the first checkbox and unchecking the second one, then verifying their states

Starting URL: https://the-internet.herokuapp.com/checkboxes

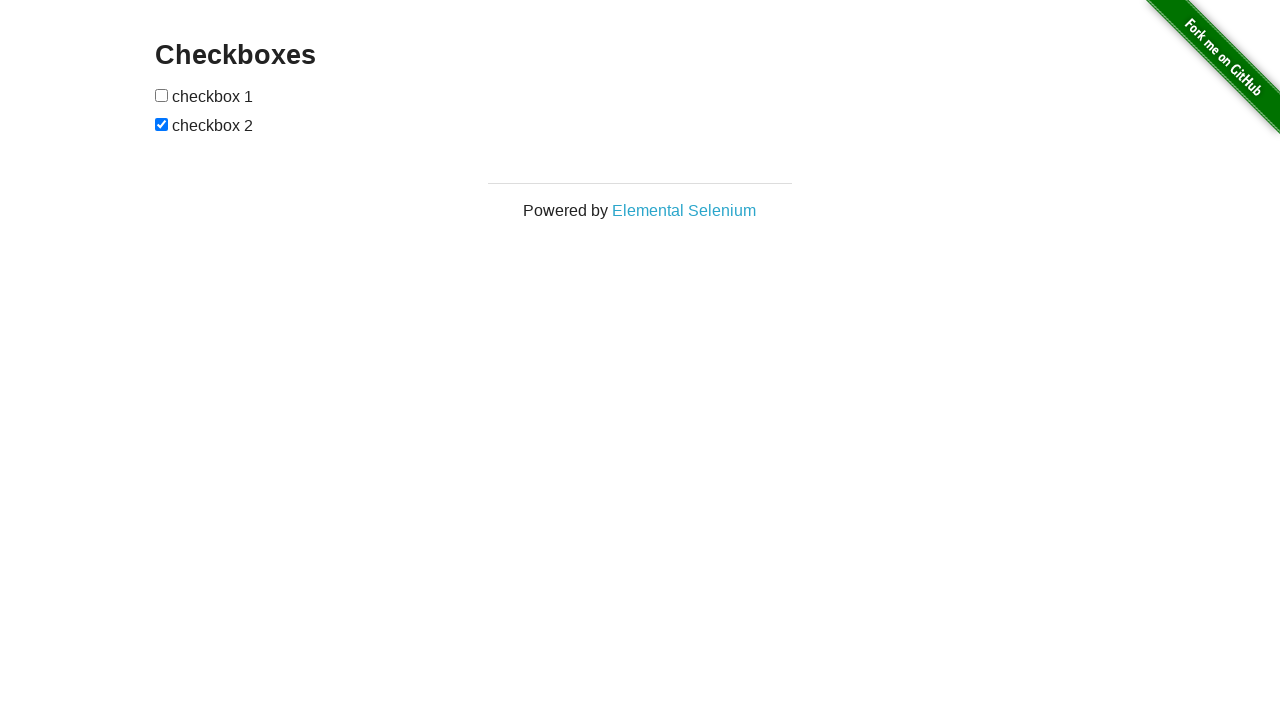

Checked the first checkbox at (162, 95) on internal:role=checkbox >> nth=0
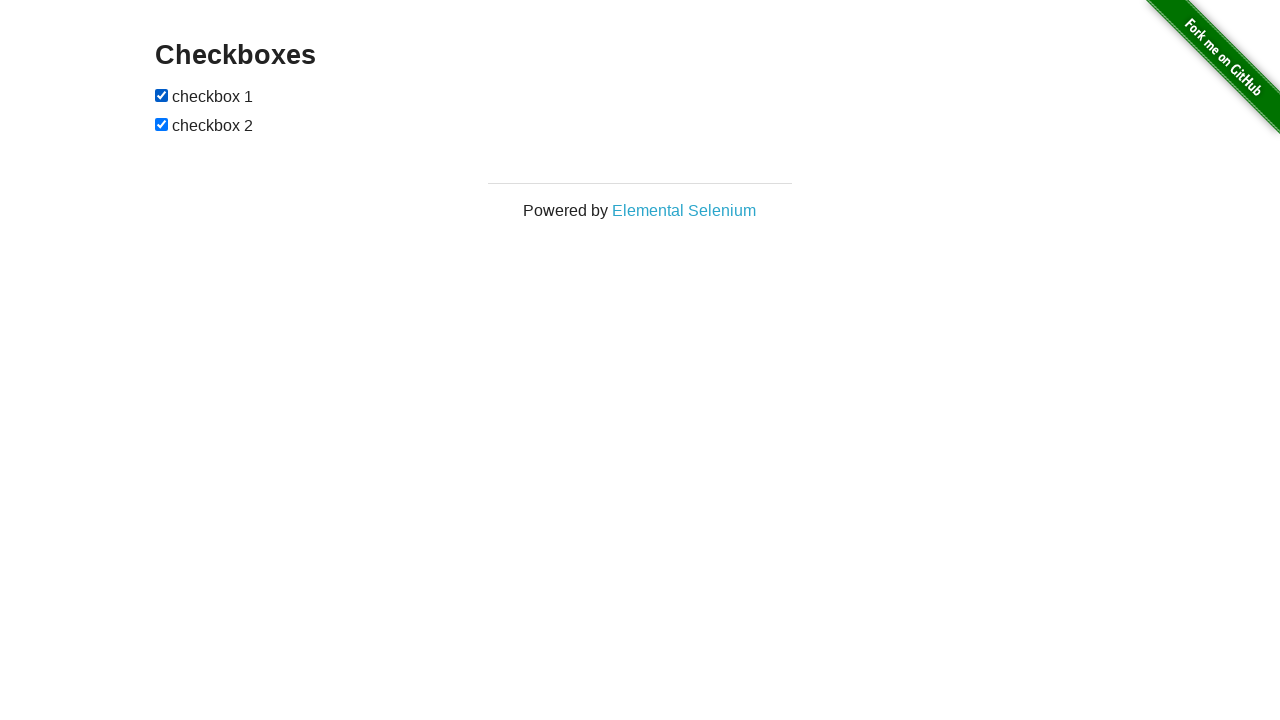

Unchecked the second checkbox at (162, 124) on internal:role=checkbox >> nth=1
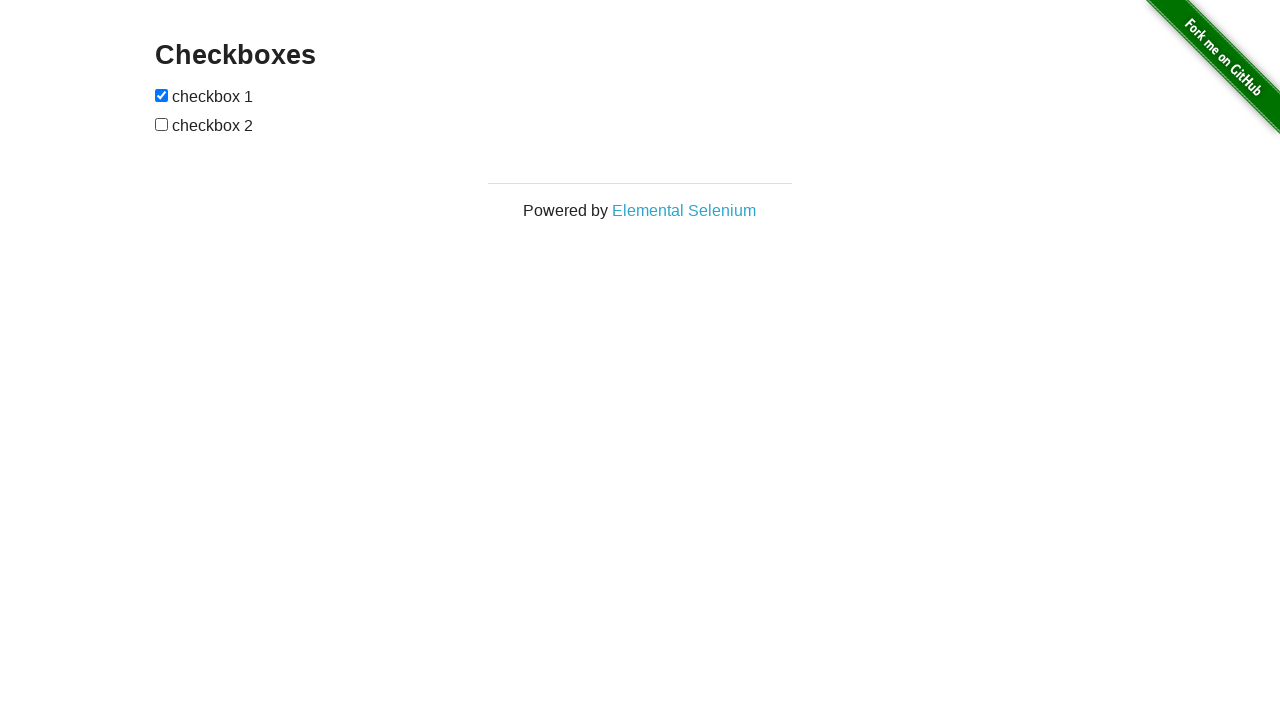

Verified that the first checkbox is checked
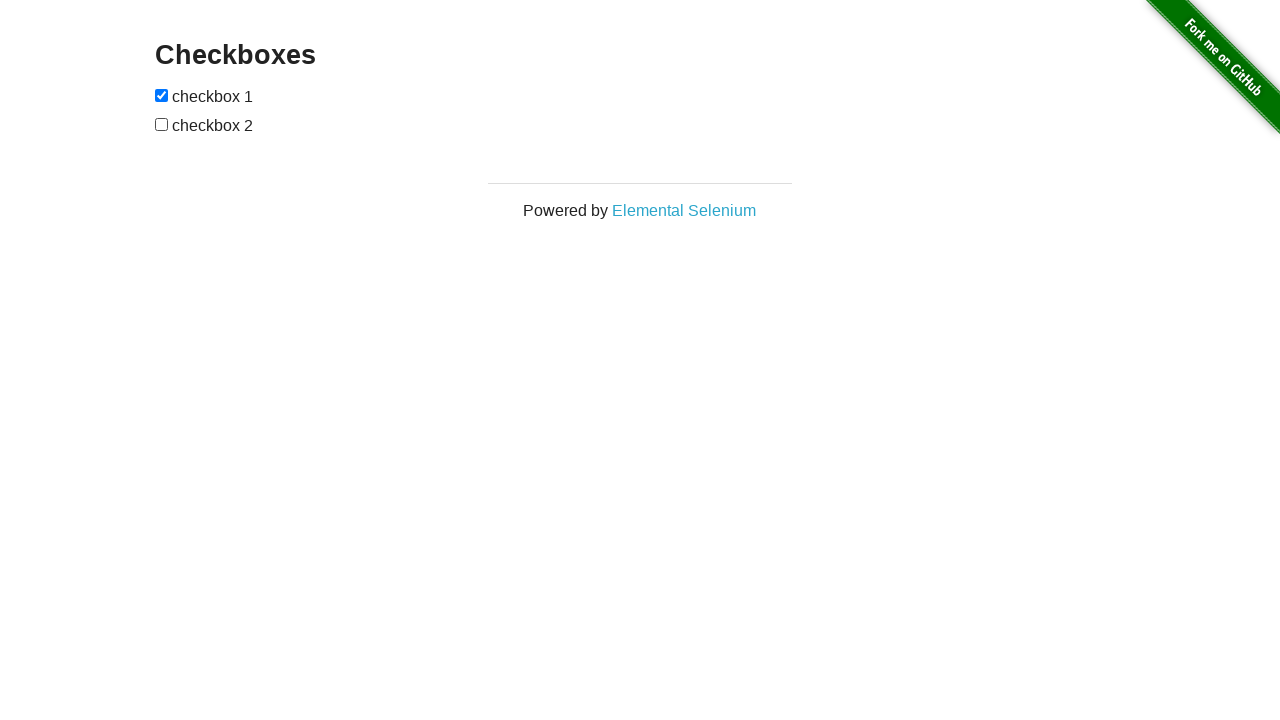

Verified that the second checkbox is unchecked
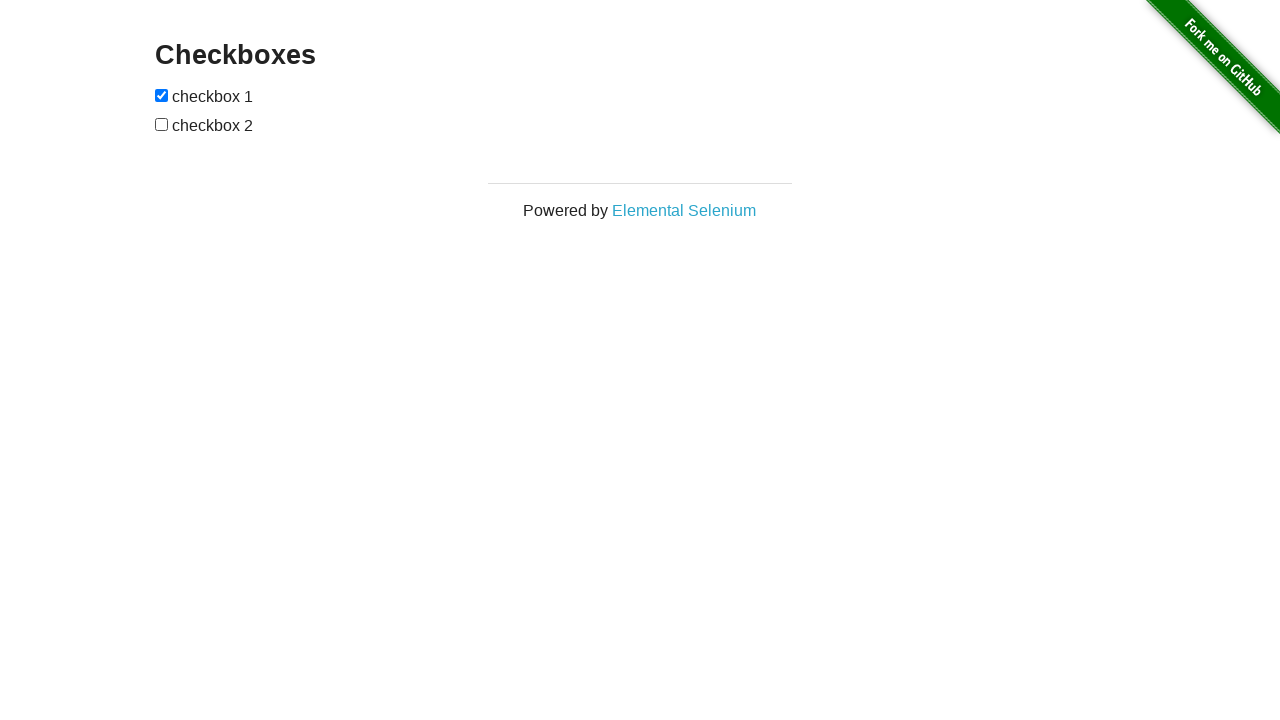

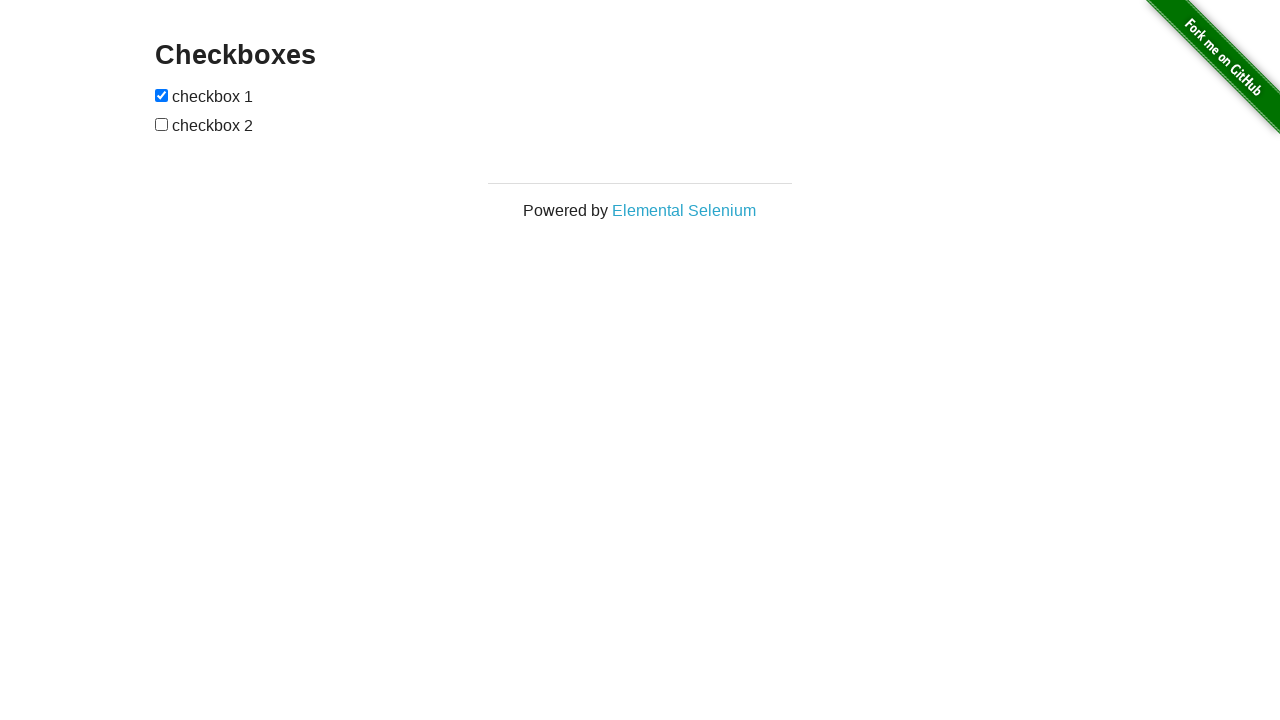